Tests selecting the Selenium checkbox and then deselecting the Rest API checkbox, verifying the final state of both checkboxes.

Starting URL: http://www.testdiary.com/training/selenium/selenium-test-page/

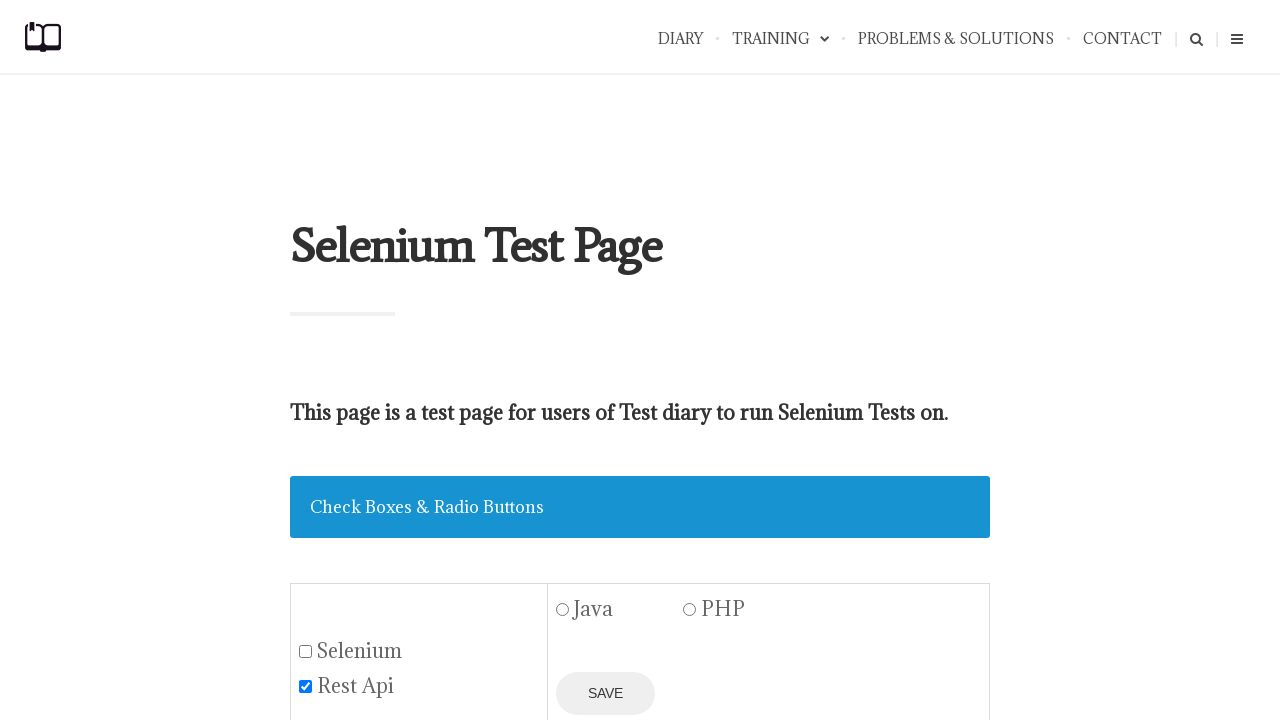

Waited for checkbox section header to be visible
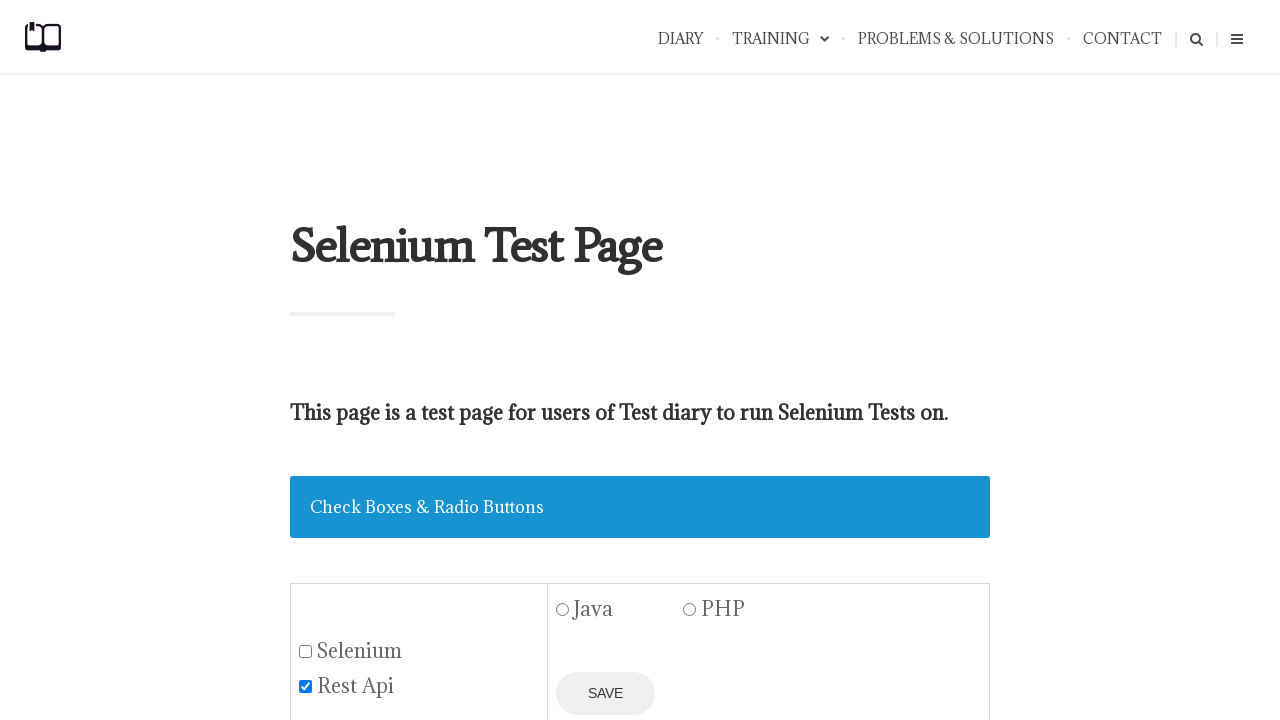

Clicked on the Selenium checkbox to select it at (306, 651) on #seleniumbox
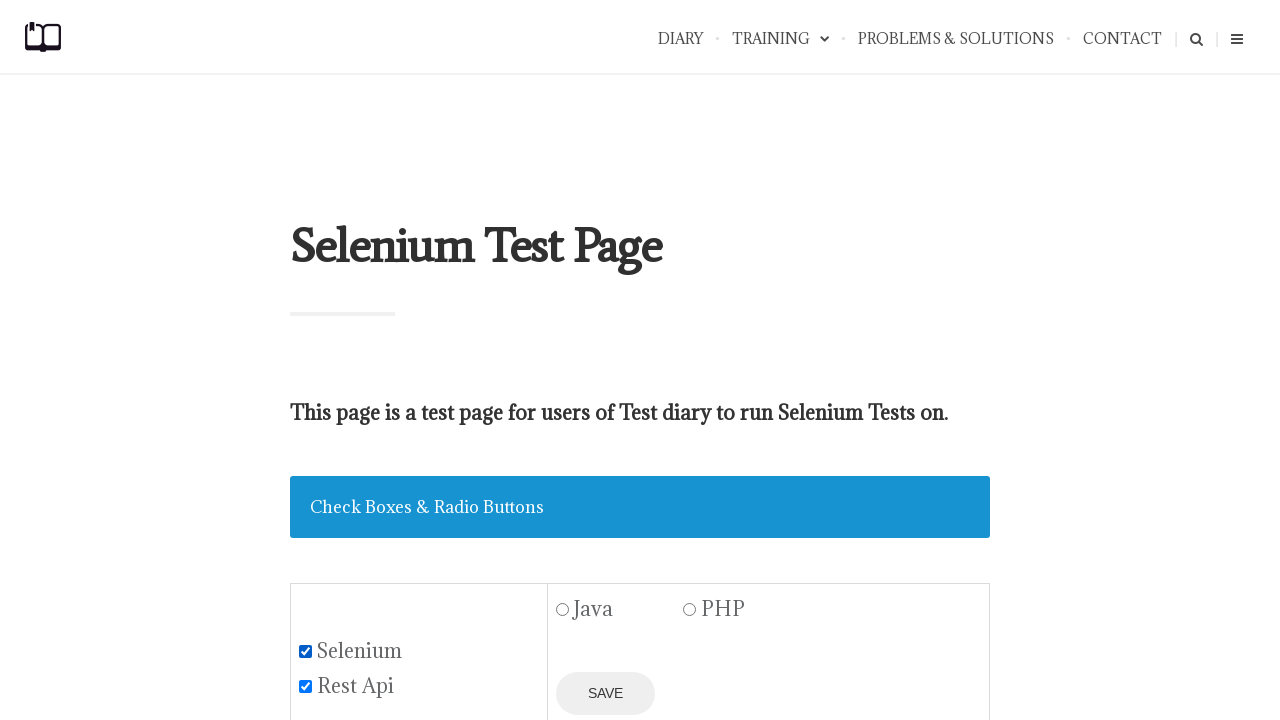

Verified Selenium checkbox is selected
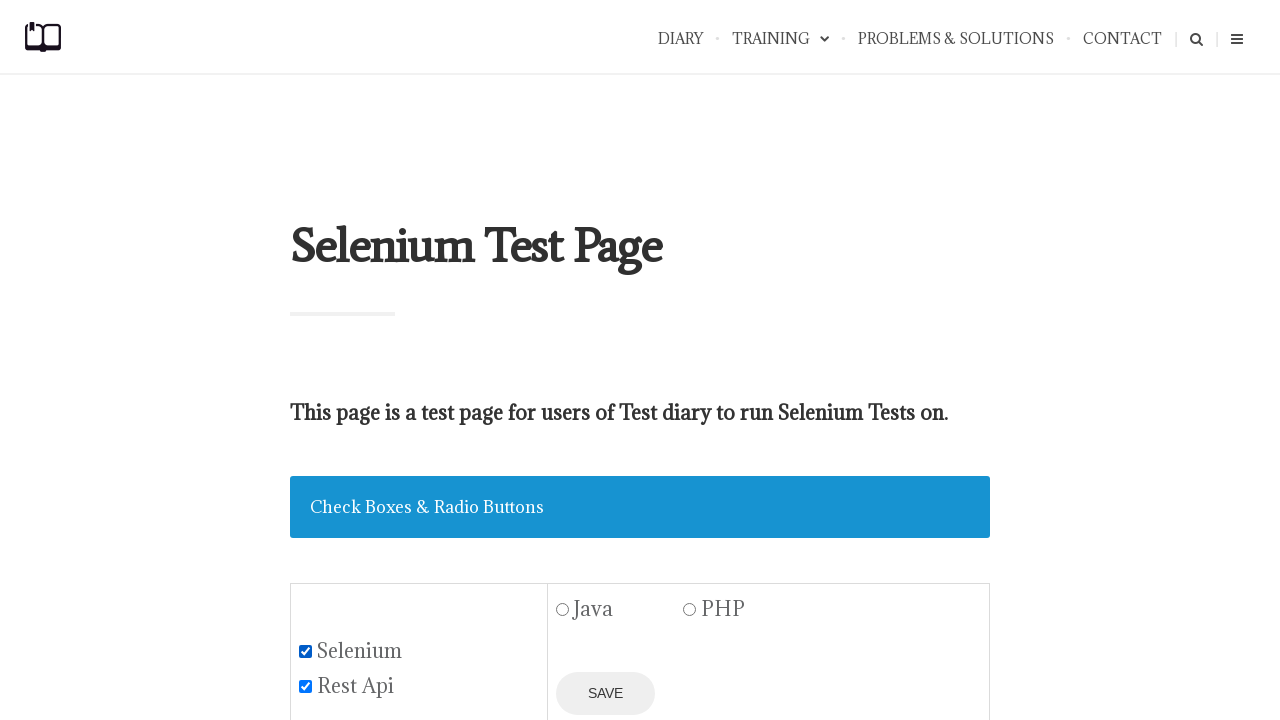

Clicked on the Rest API checkbox to deselect it at (306, 686) on #restapibox
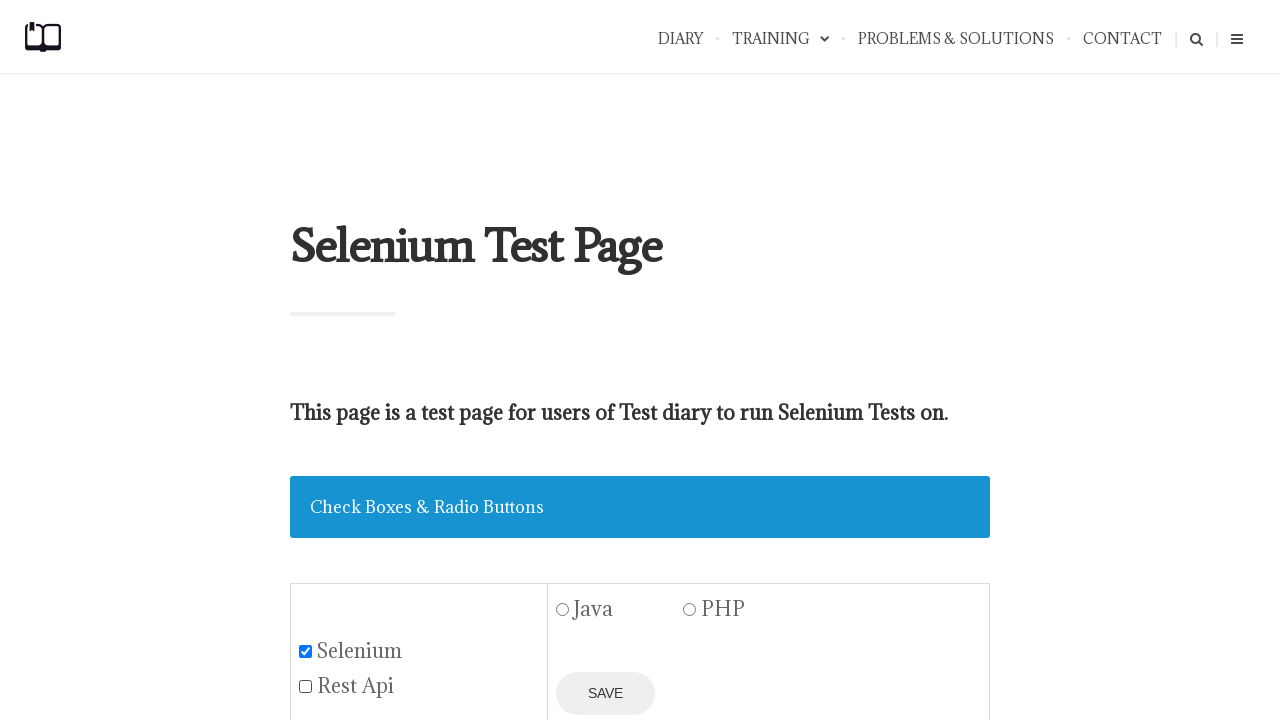

Verified Rest API checkbox is deselected
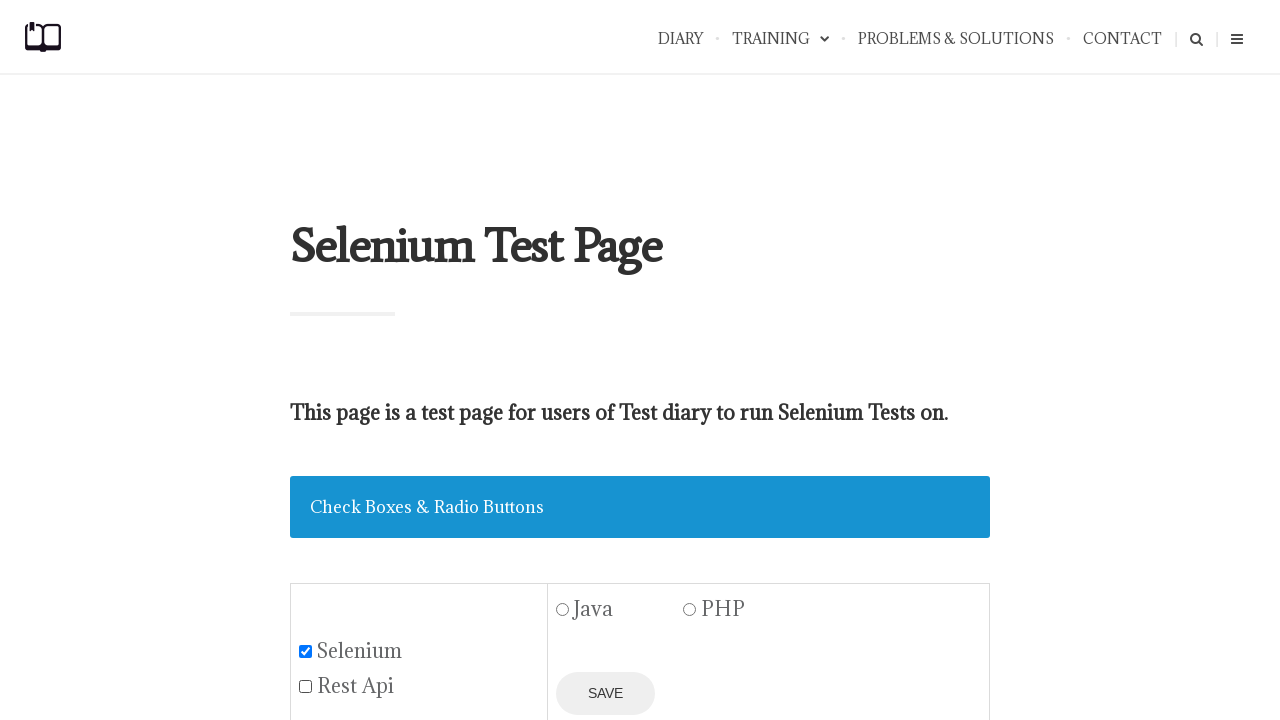

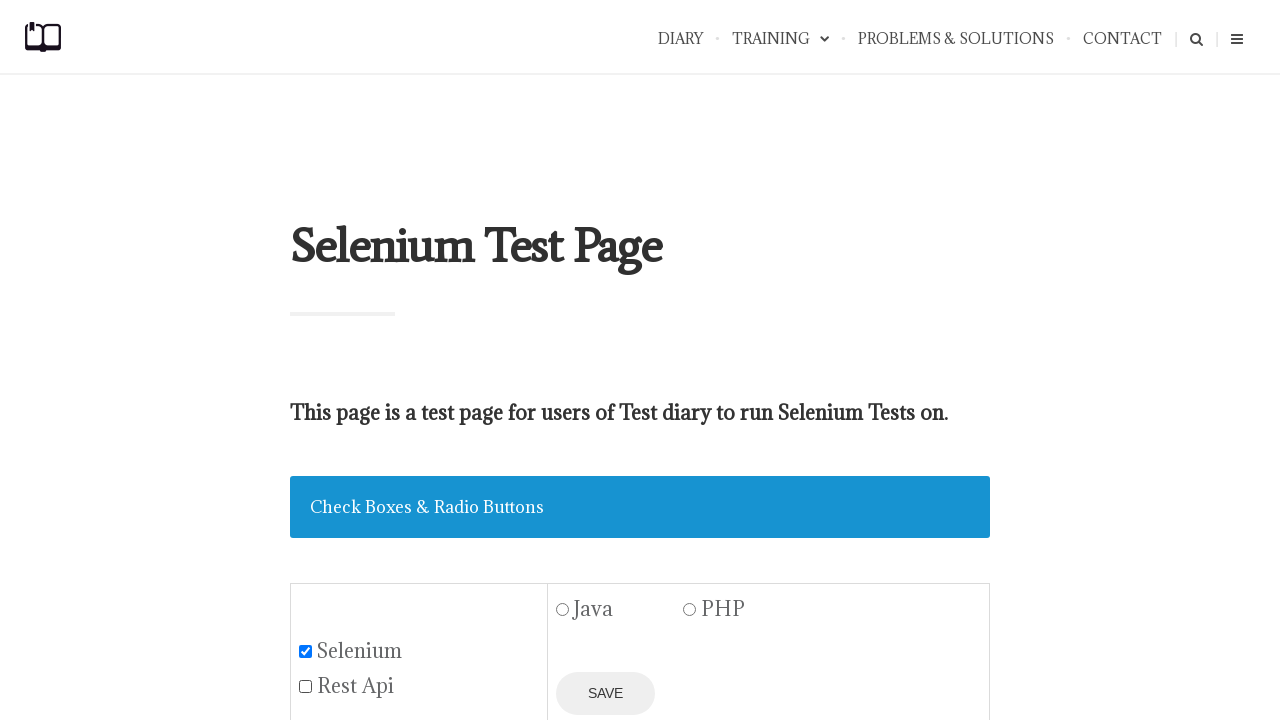